Tests the Add/Remove Elements functionality by clicking the Add Element button and verifying the Delete button appears

Starting URL: http://the-internet.herokuapp.com/

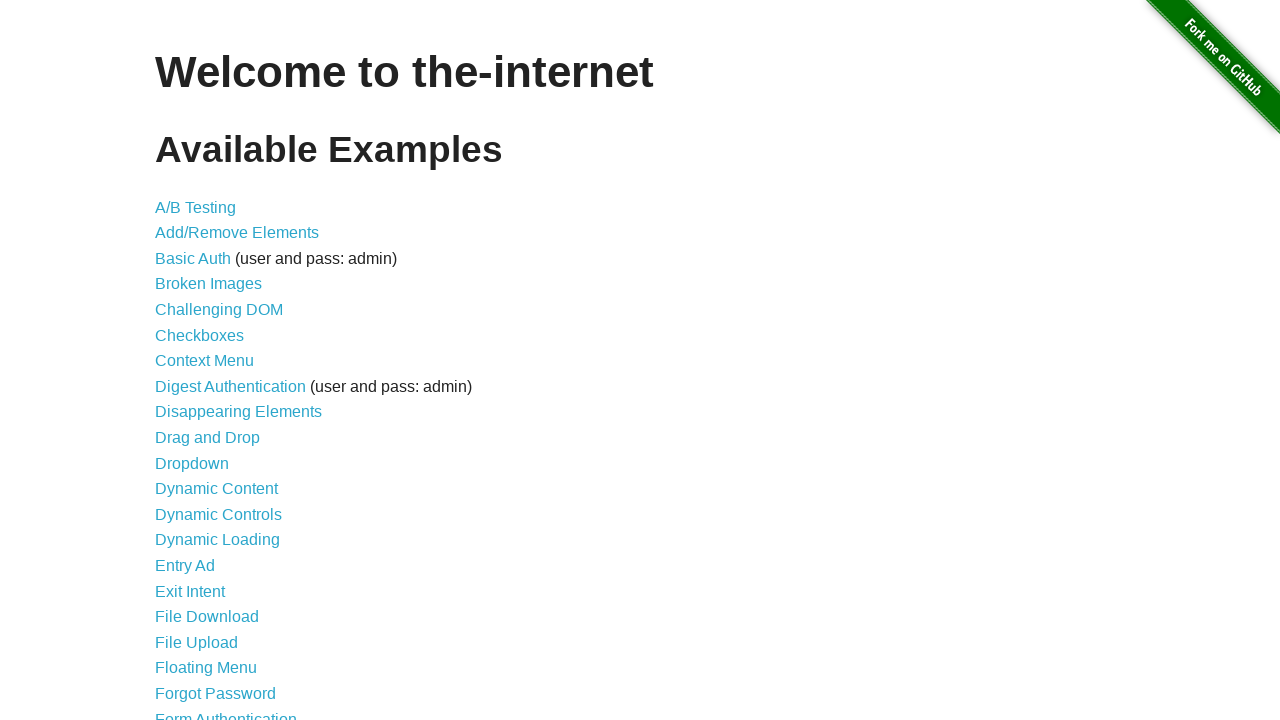

Navigated to the-internet.herokuapp.com home page
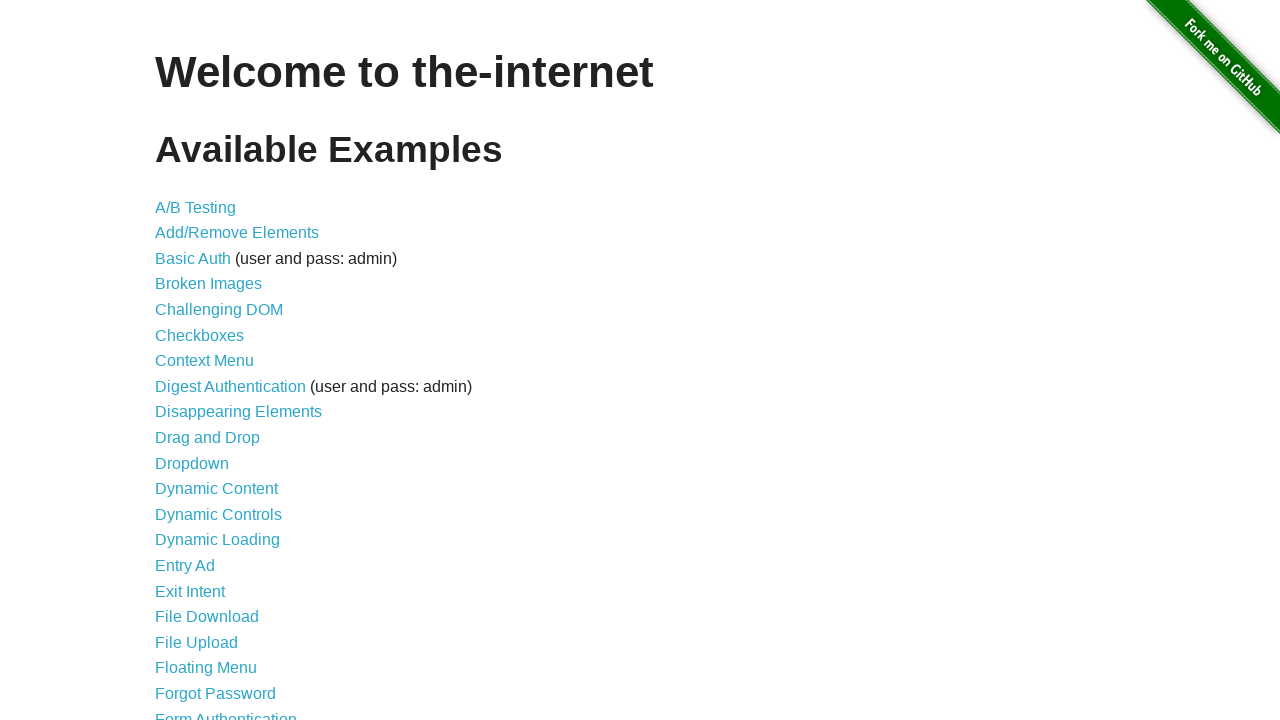

Clicked on Add/Remove Elements link at (237, 233) on text=Add/Remove Elements
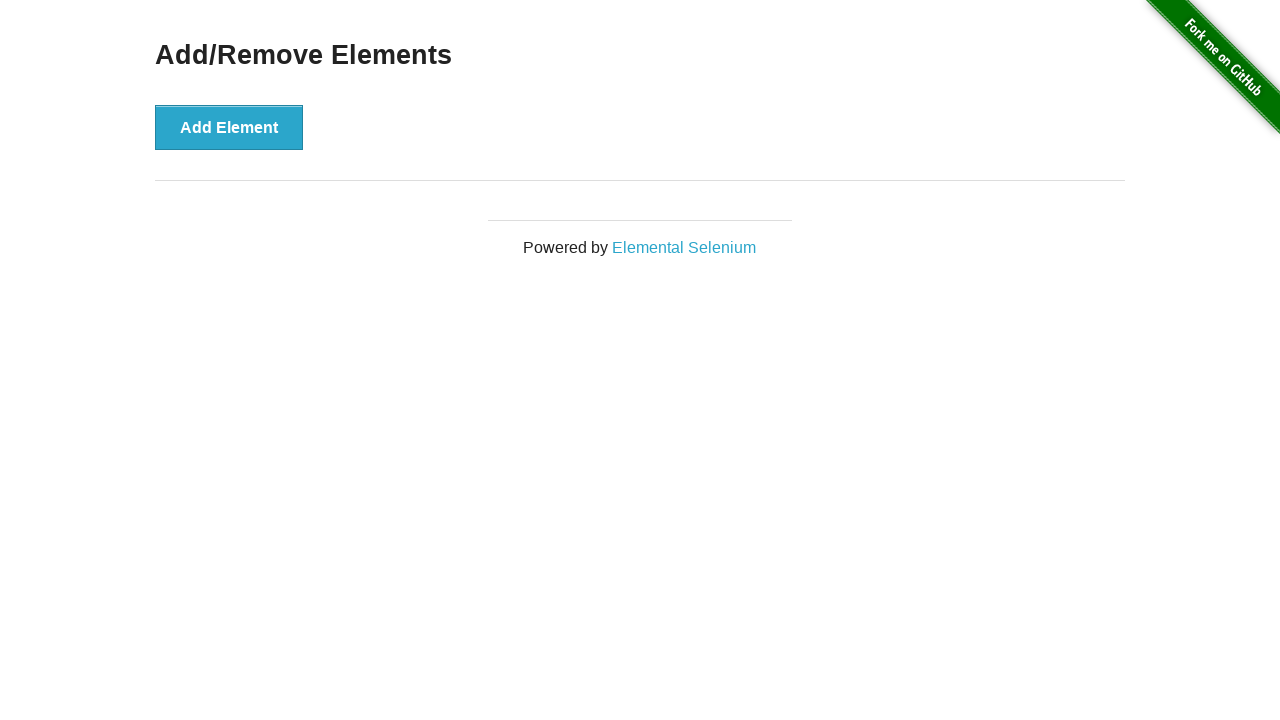

Clicked Add Element button at (229, 127) on xpath=//button[text()='Add Element']
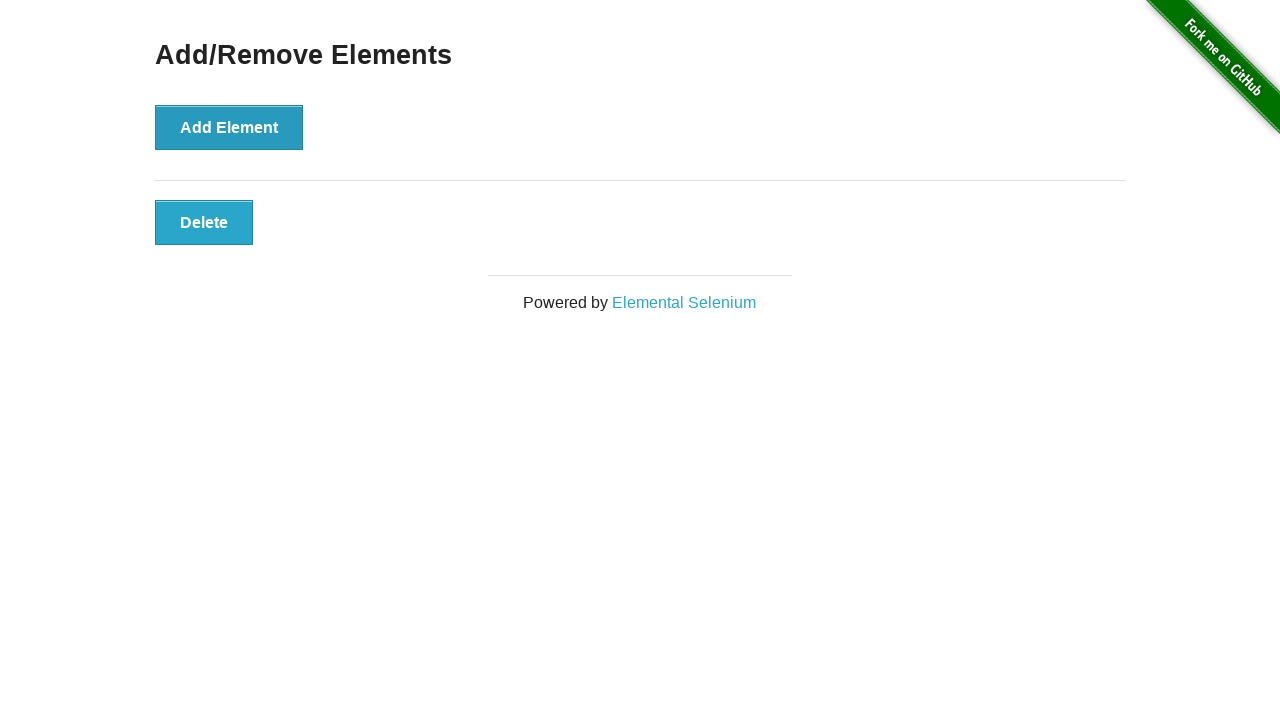

Verified Delete button appeared after adding element
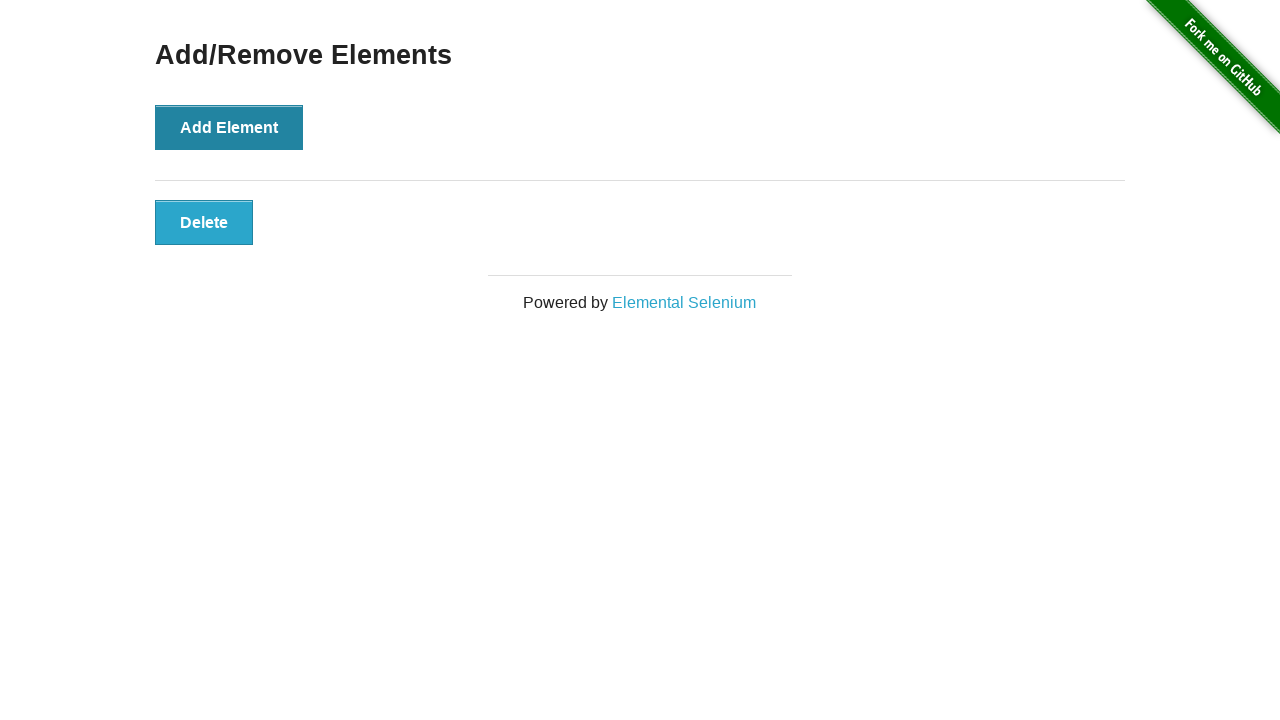

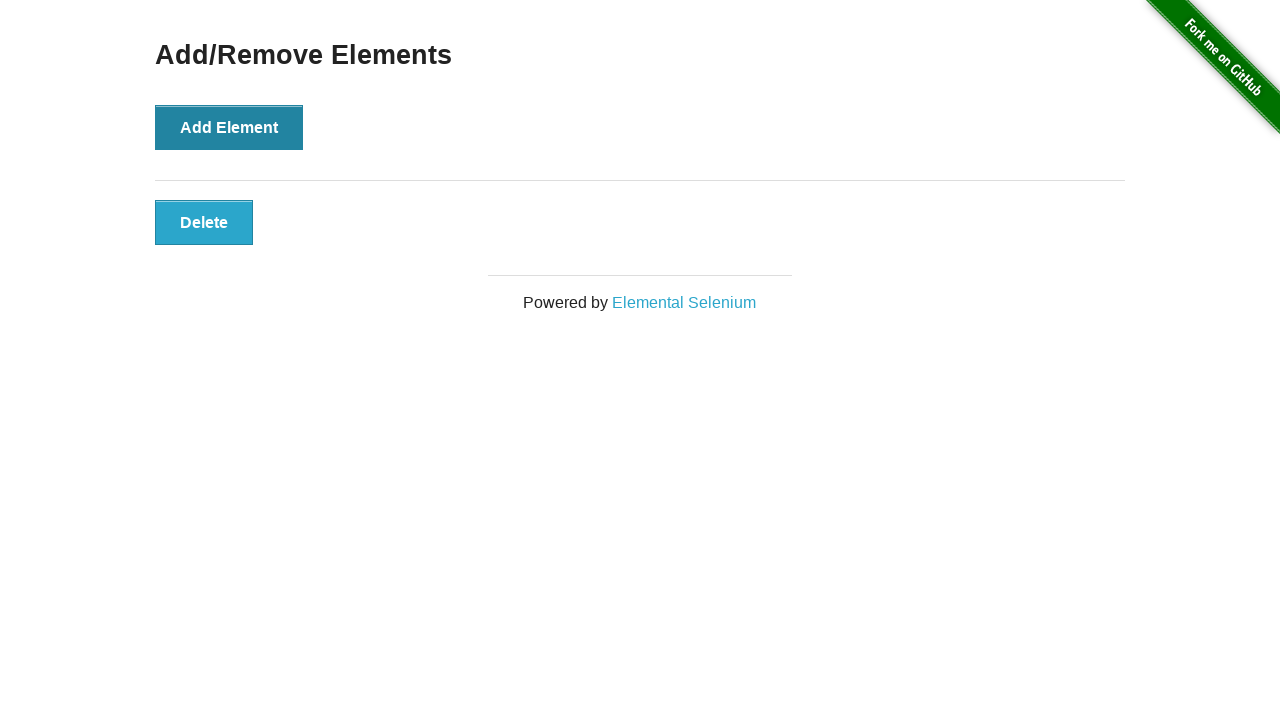